Tests browser navigation functionality by visiting YouTube, navigating to rooter.gg, then using browser back and forward navigation controls.

Starting URL: http://www.youtube.com

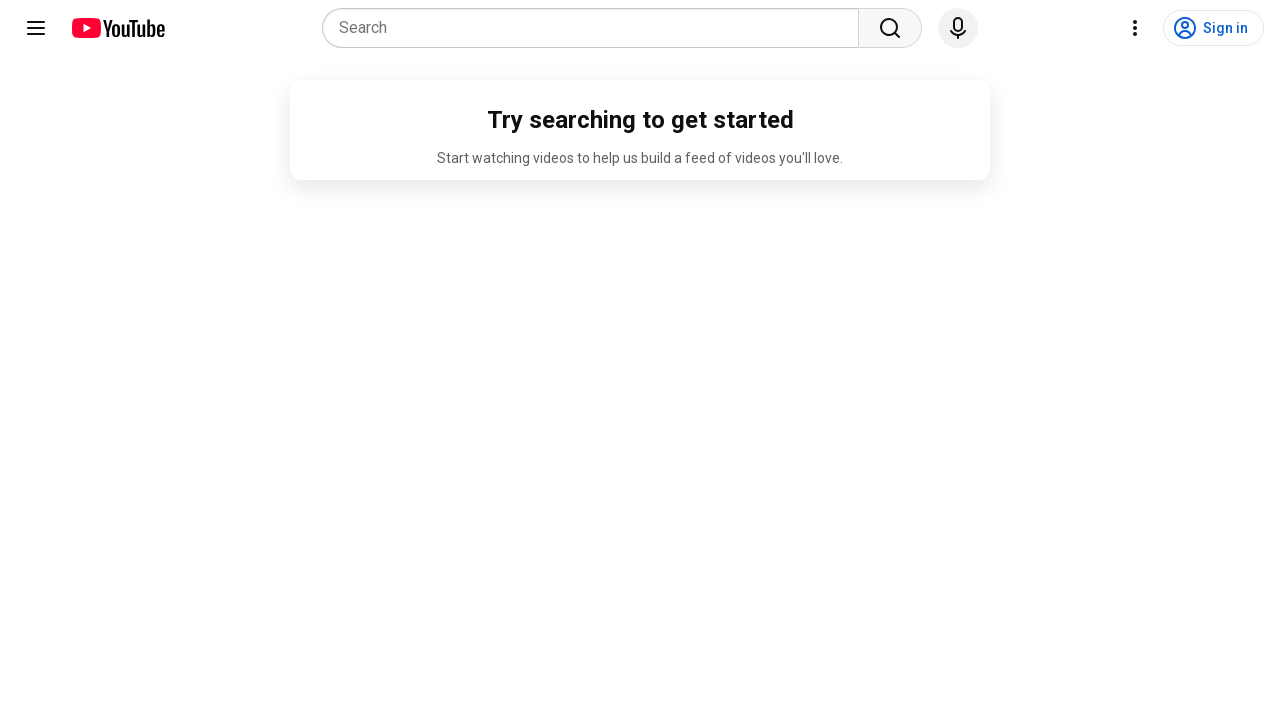

Set viewport size to 1000x2000
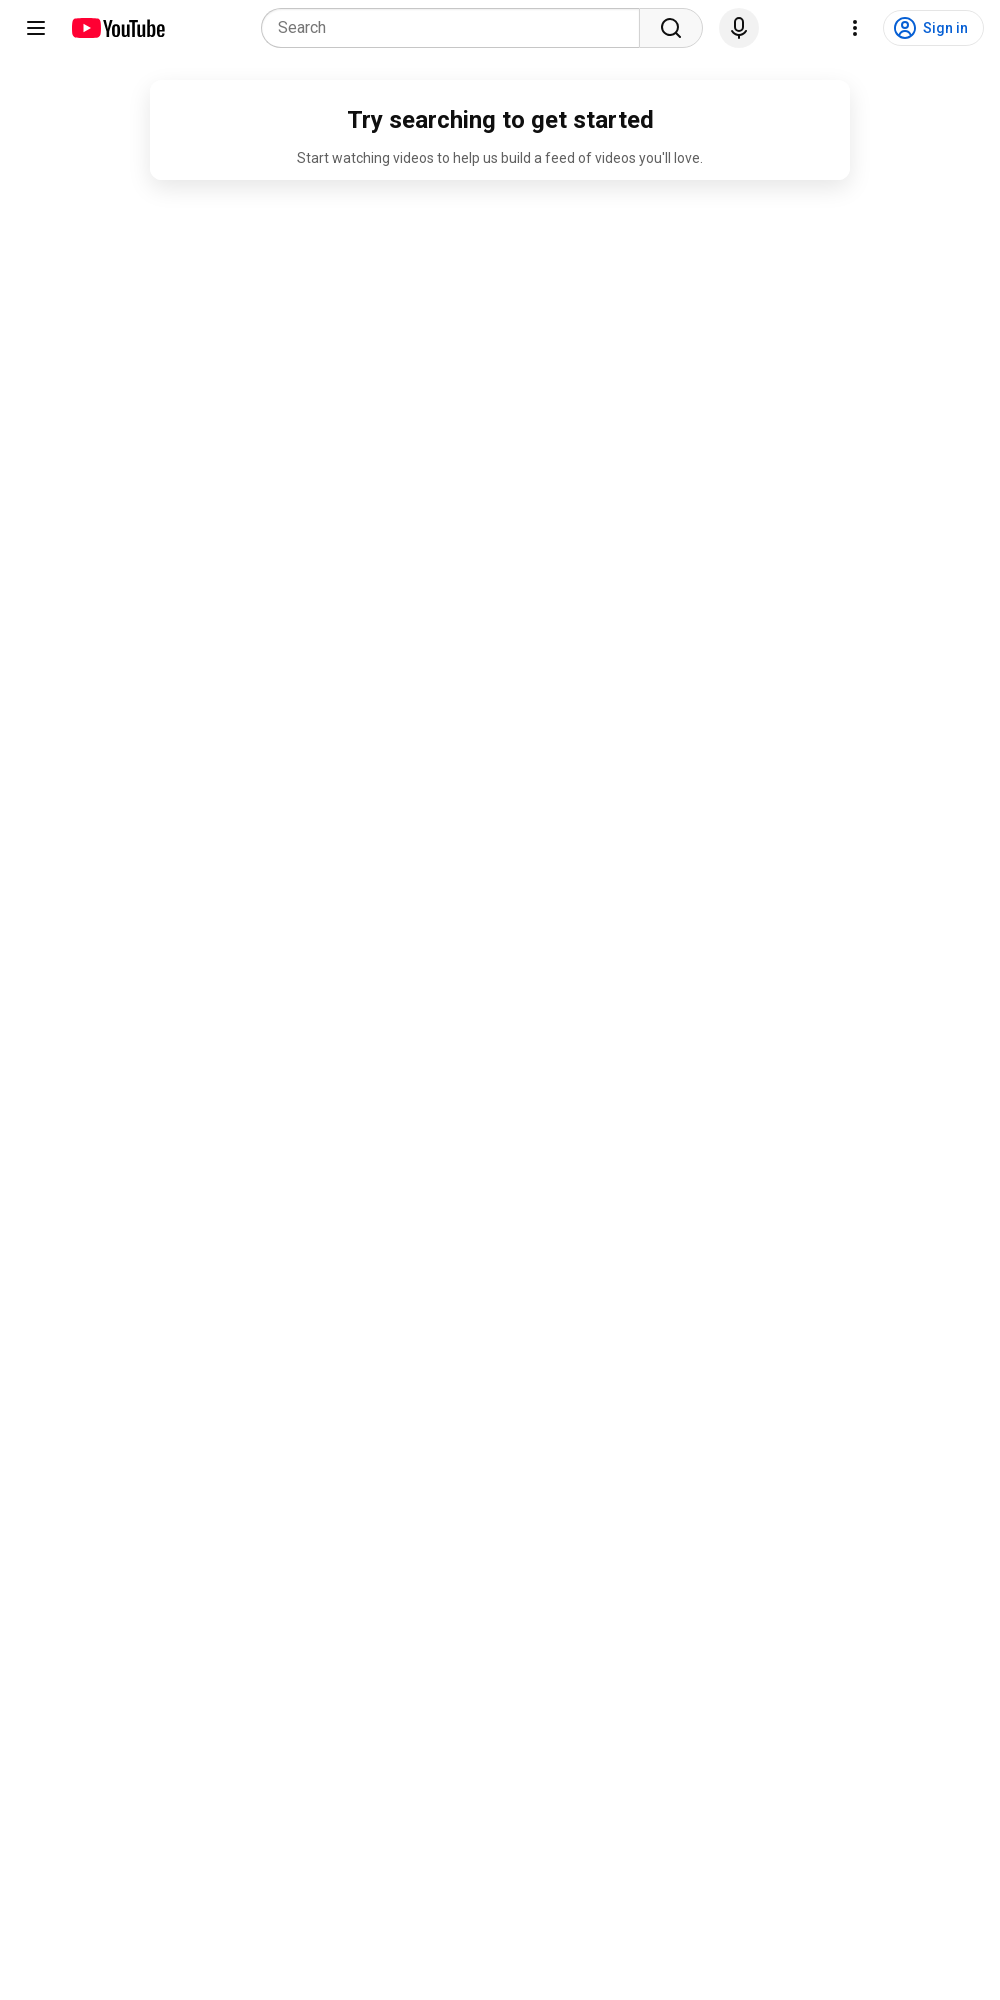

Navigated to rooter.gg
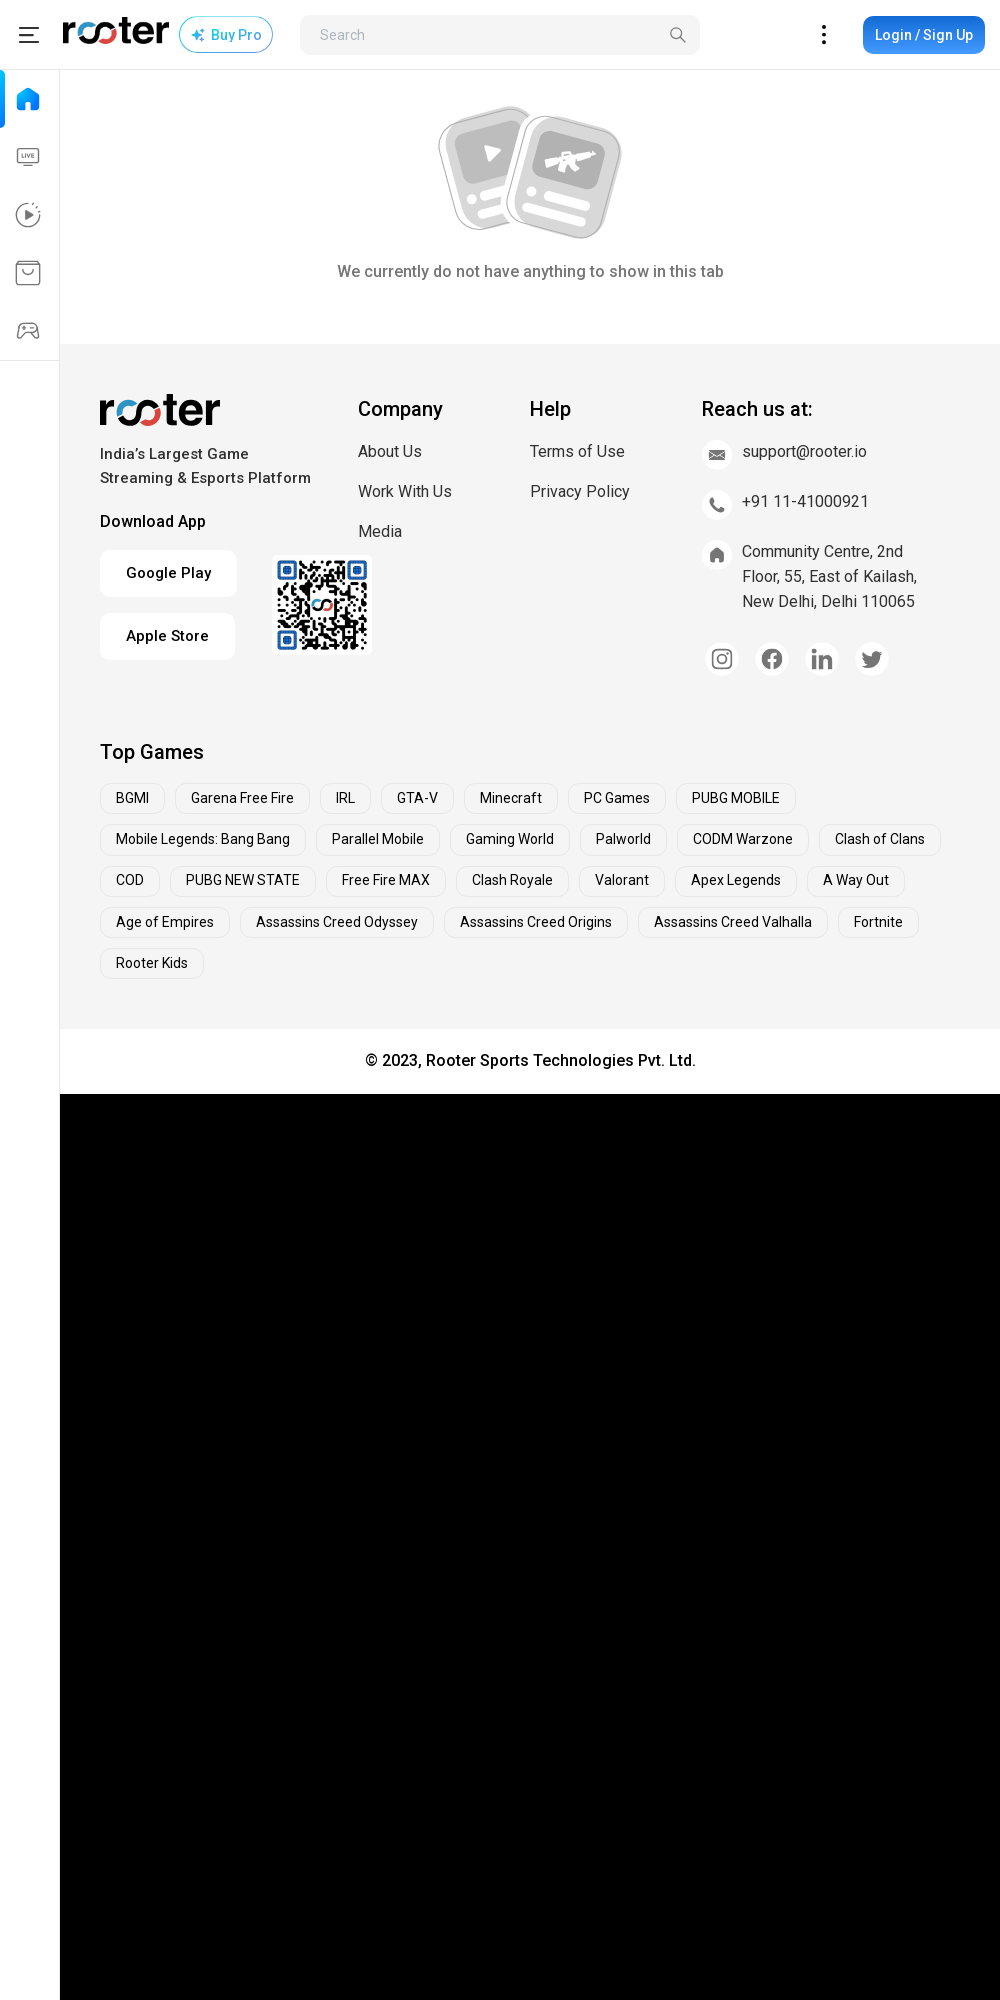

Navigated back to YouTube
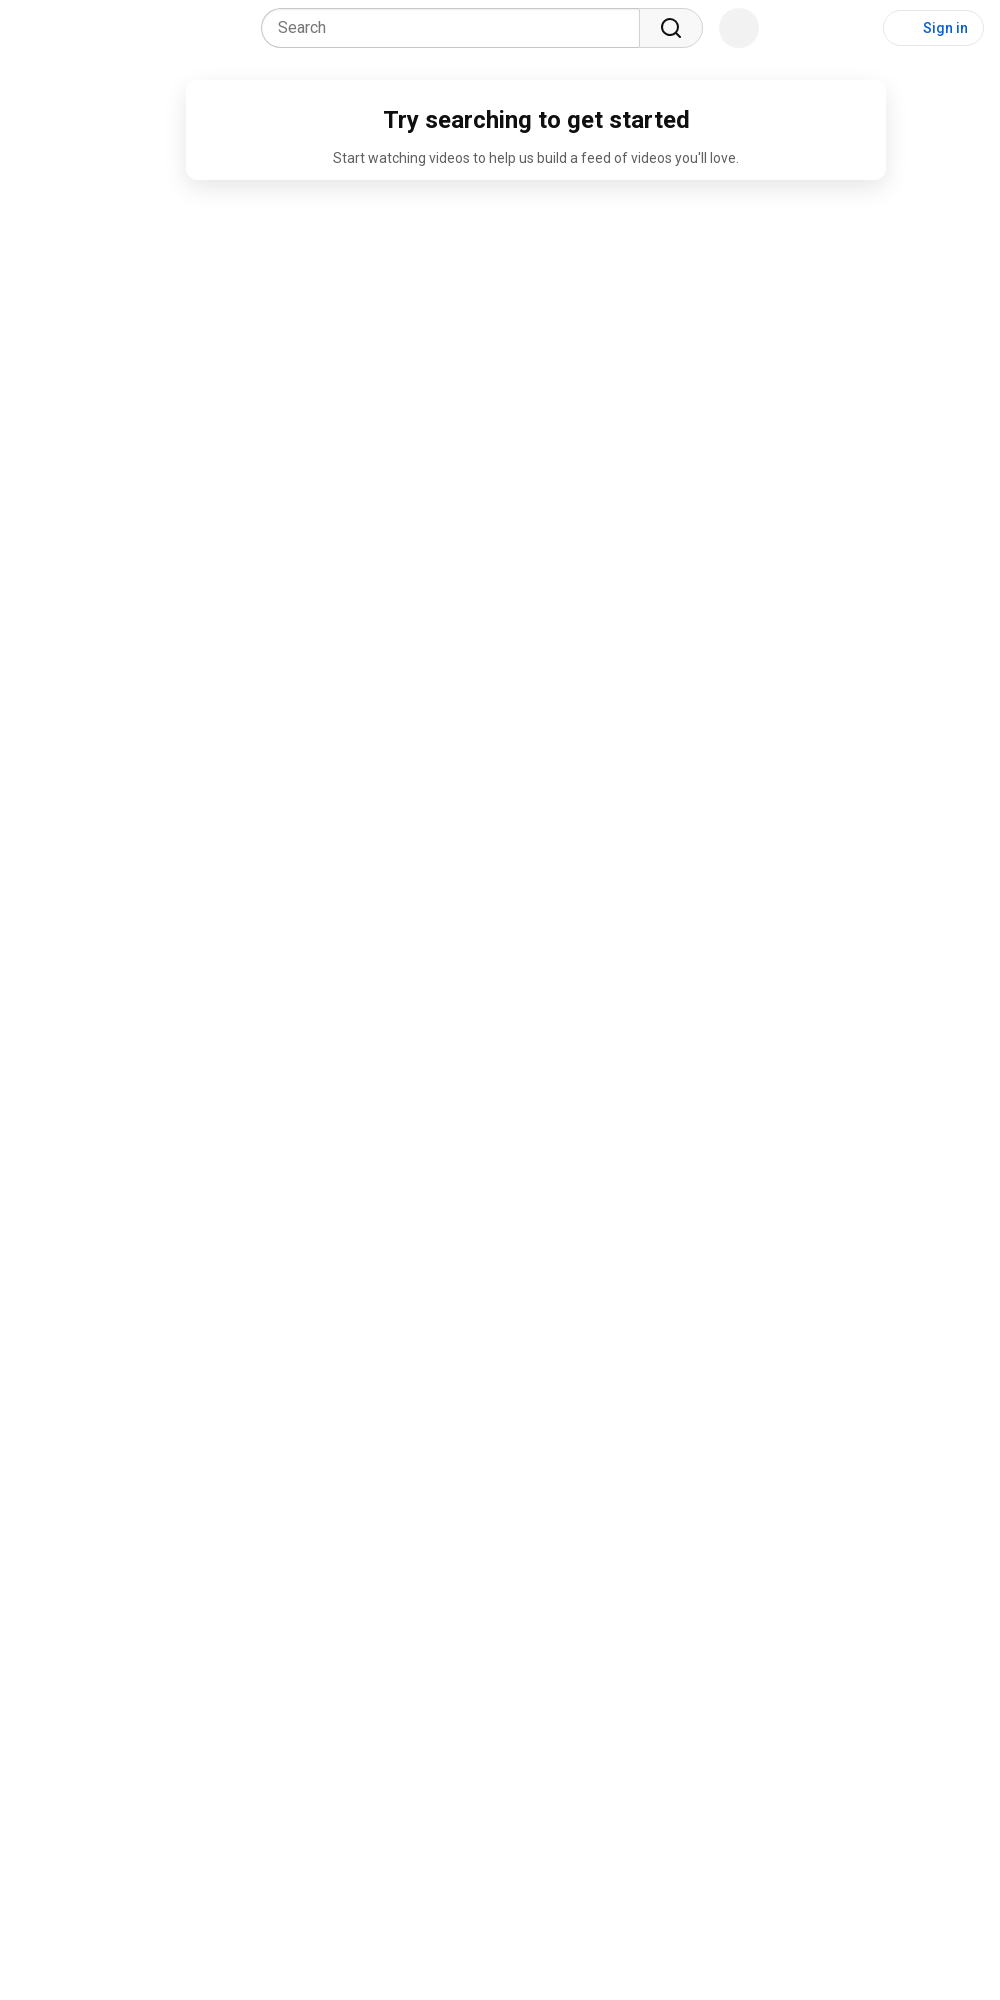

Navigated forward to rooter.gg
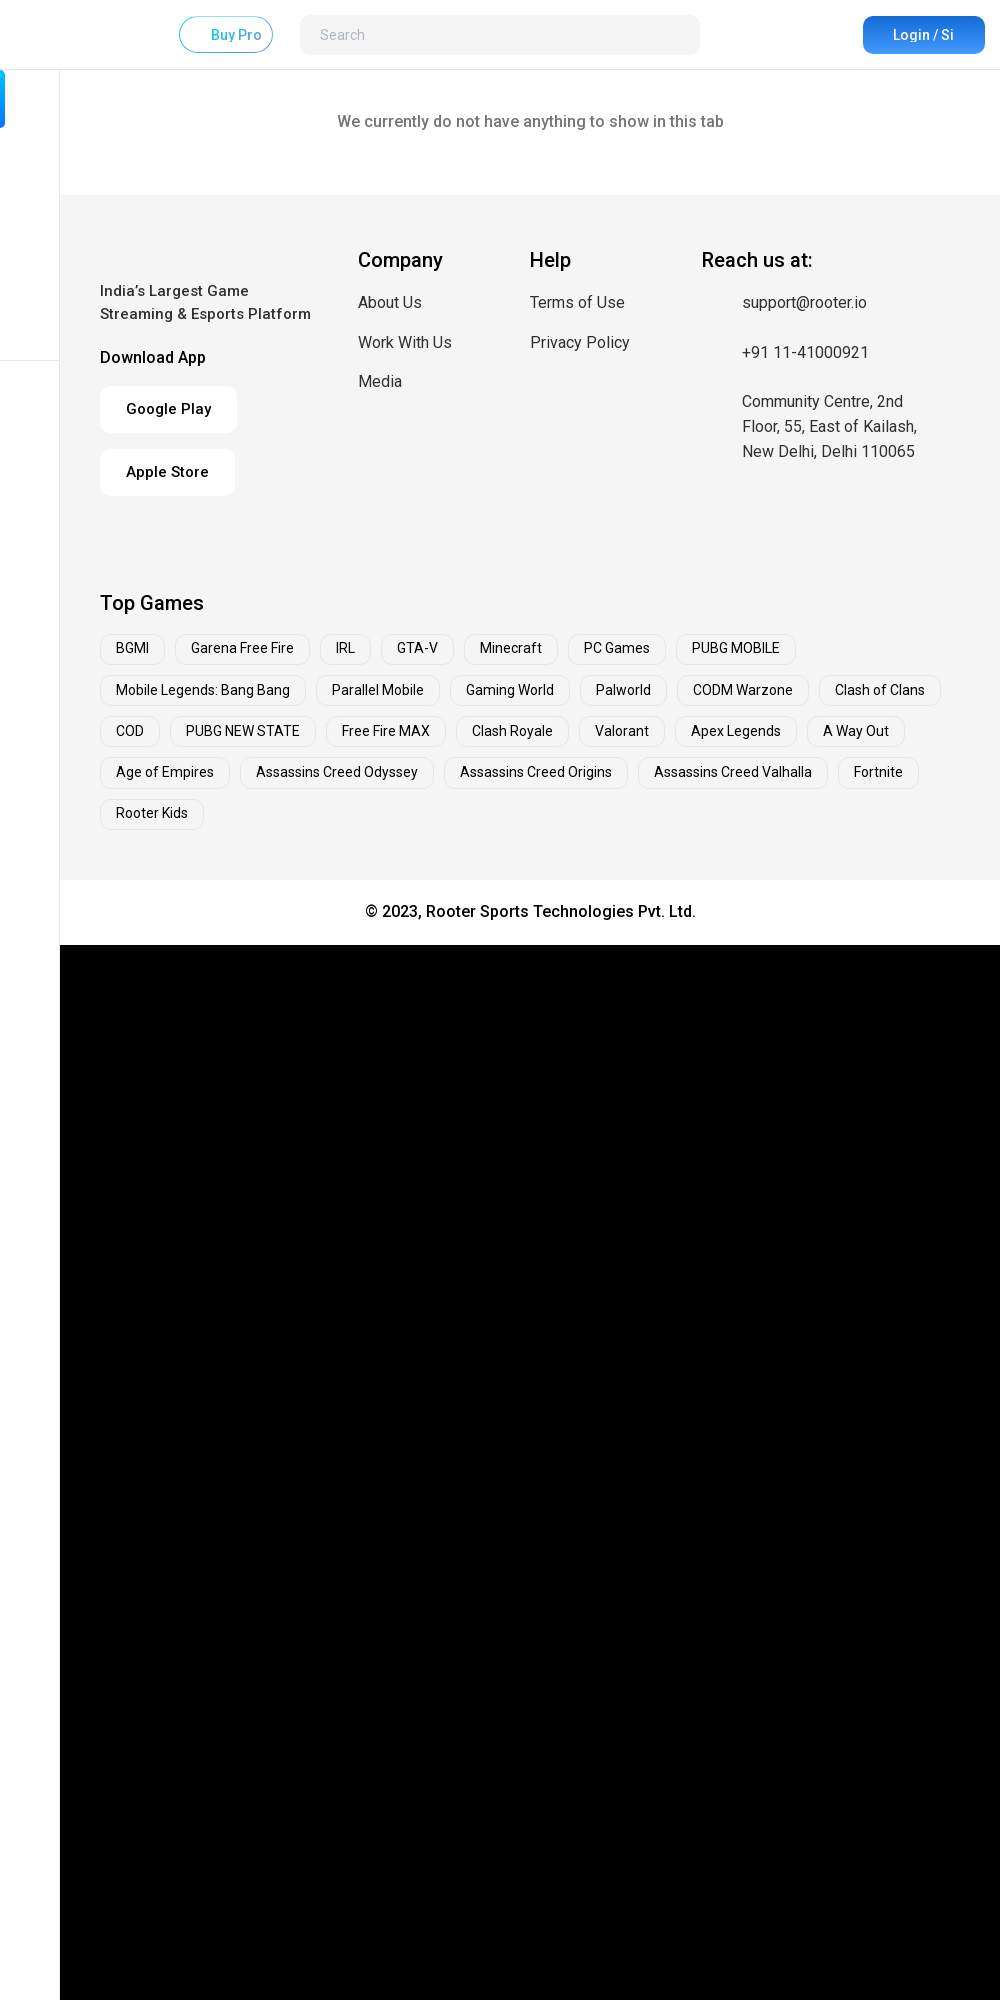

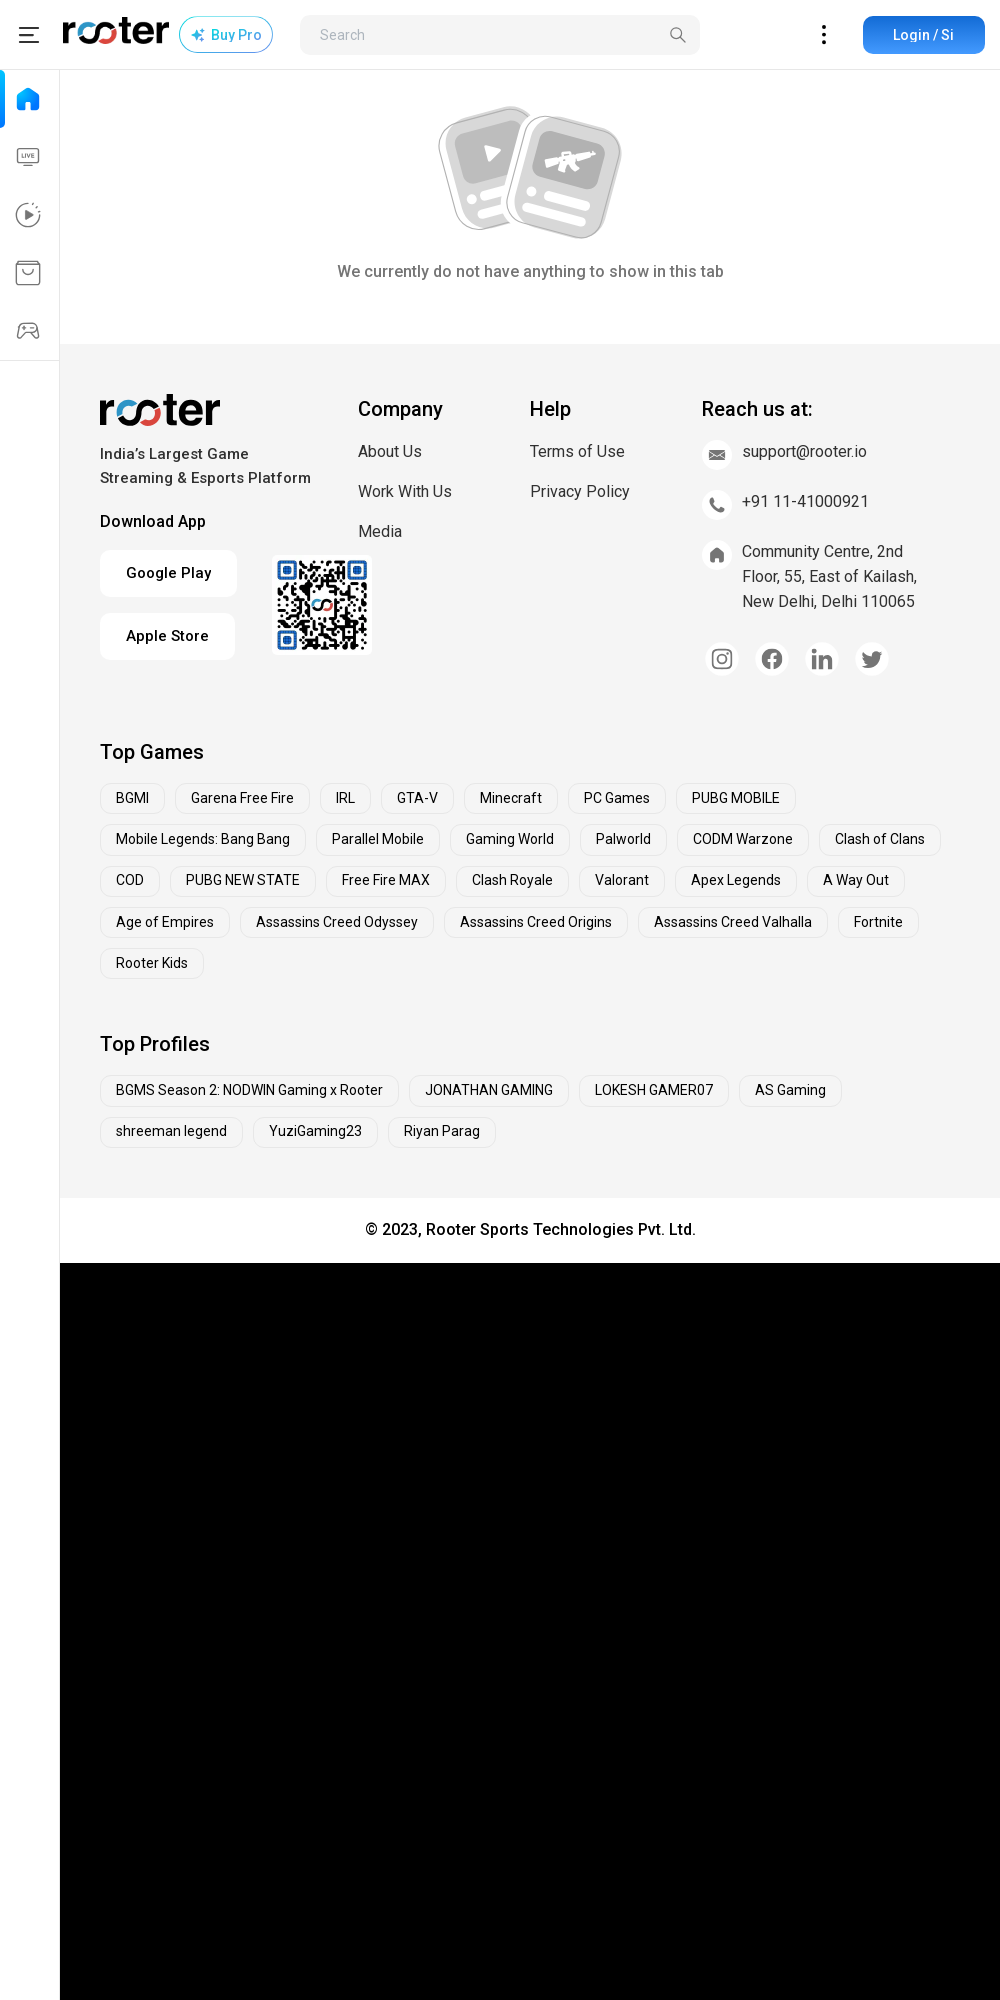